Tests keyboard input events by typing a letter and performing a select-all and copy keyboard shortcut sequence (Ctrl+A, Ctrl+C)

Starting URL: https://v1.training-support.net/selenium/input-events

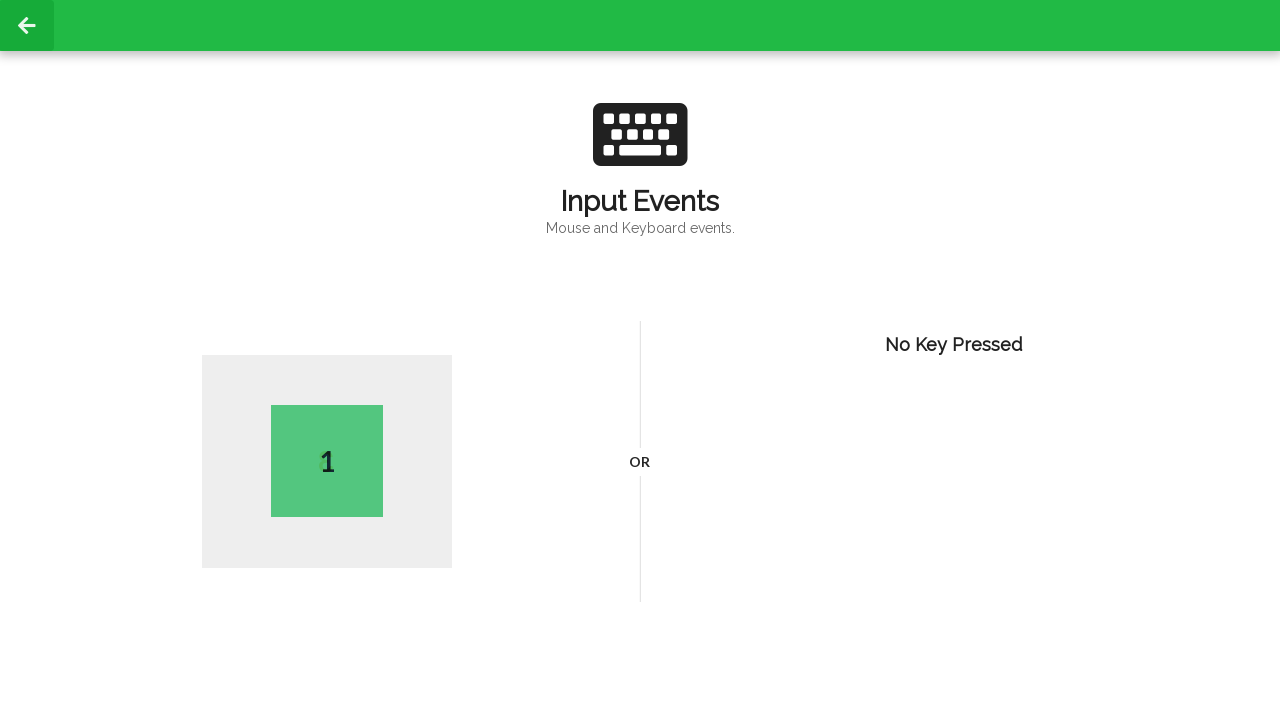

Pressed key 'A' (first name initial)
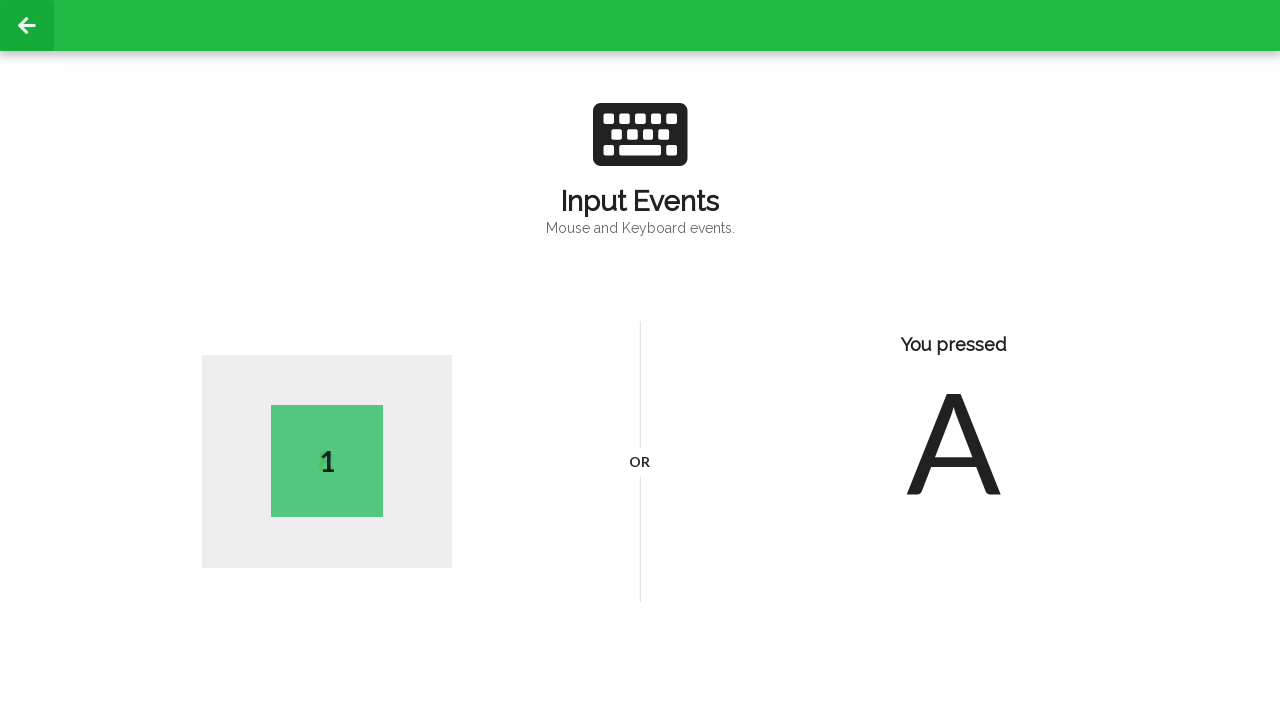

Performed Ctrl+A to select all text
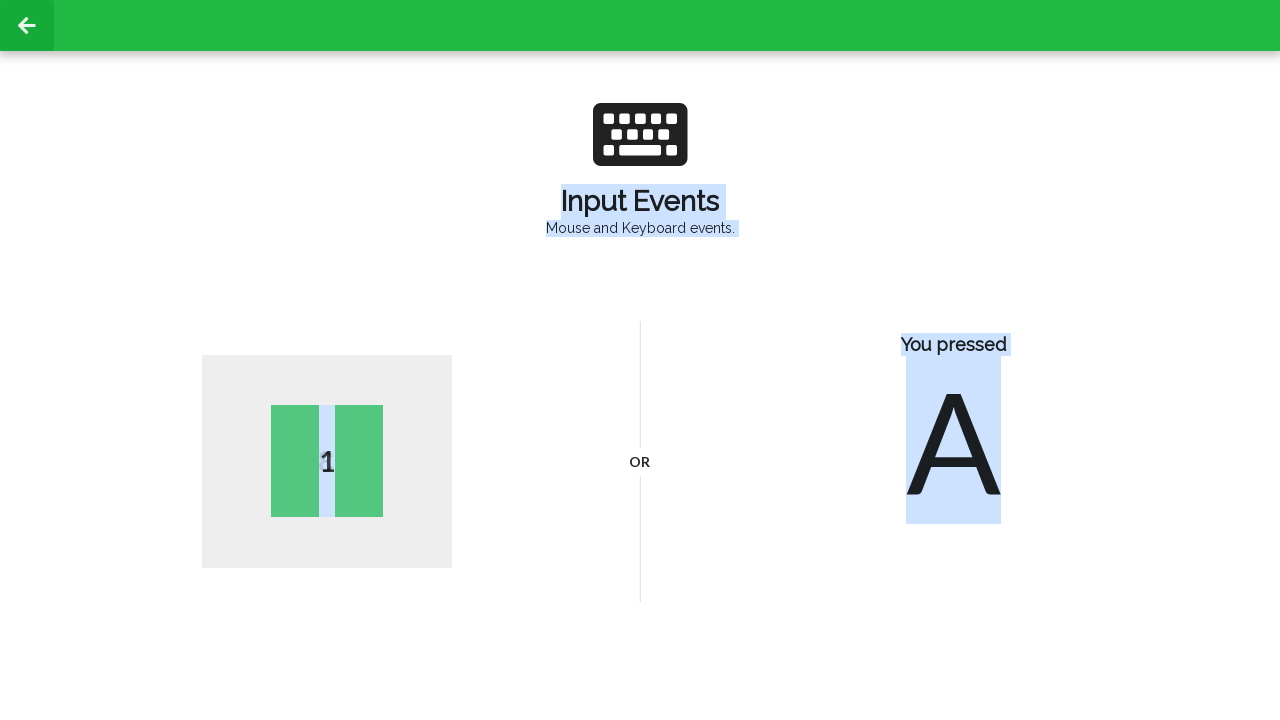

Performed Ctrl+C to copy selected text
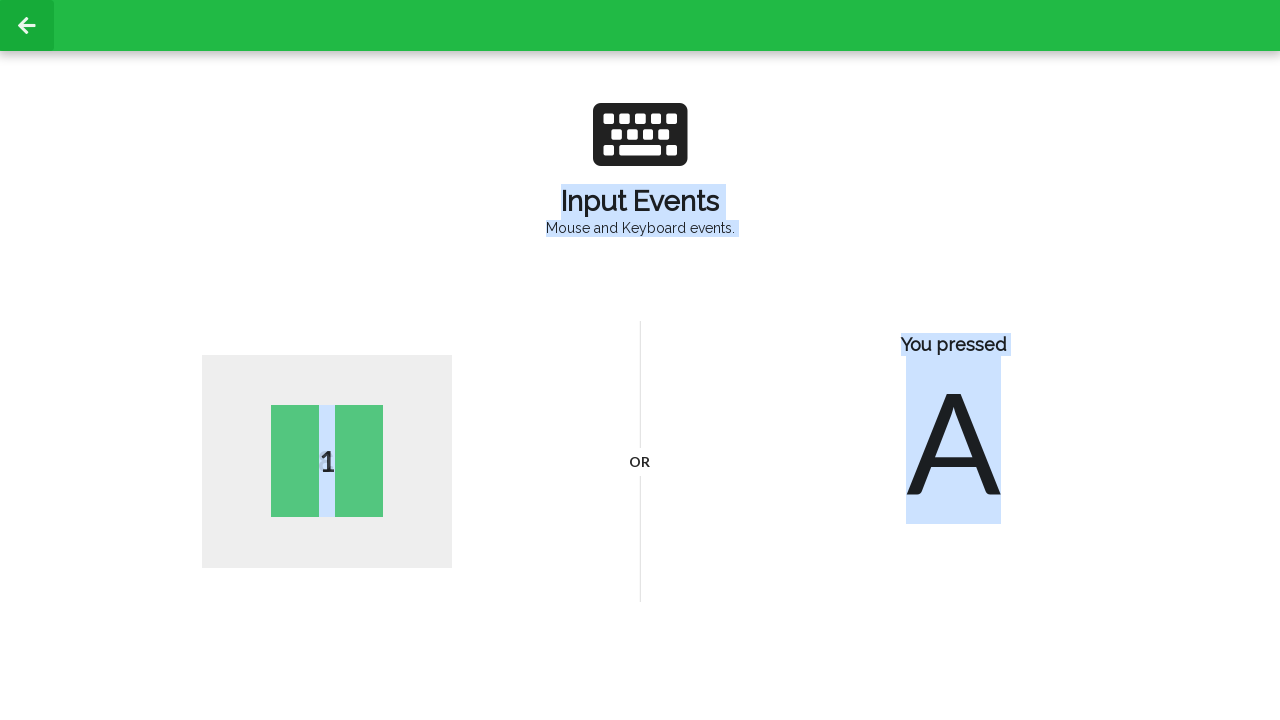

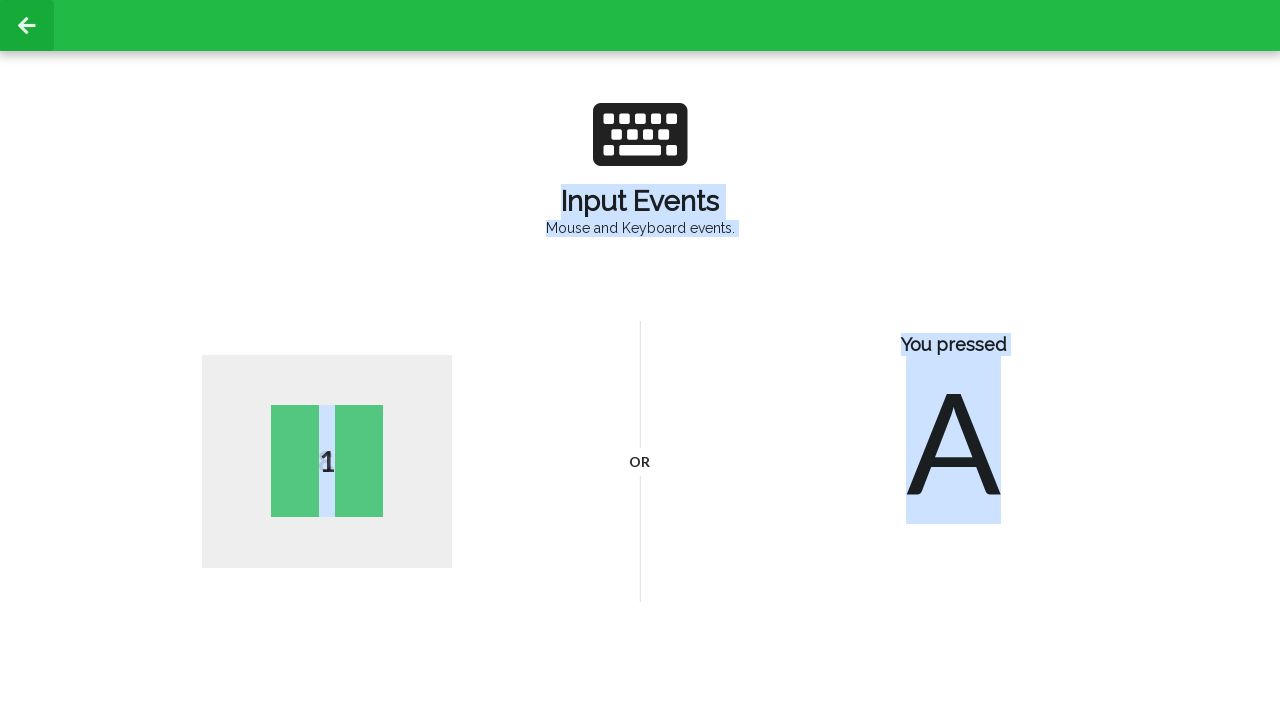